Tests alert functionality by entering text and triggering an alert dialog

Starting URL: https://rahulshettyacademy.com/AutomationPractice/

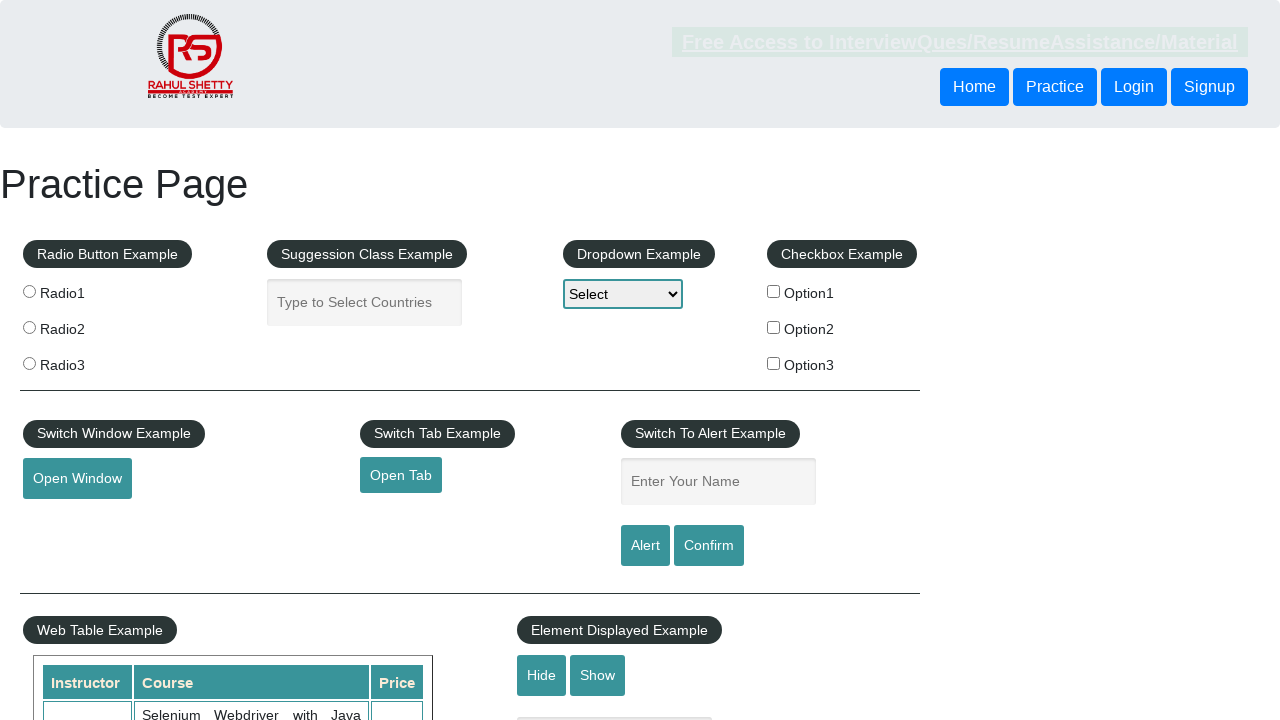

Entered 'Stori Card' in alert input field on input#name
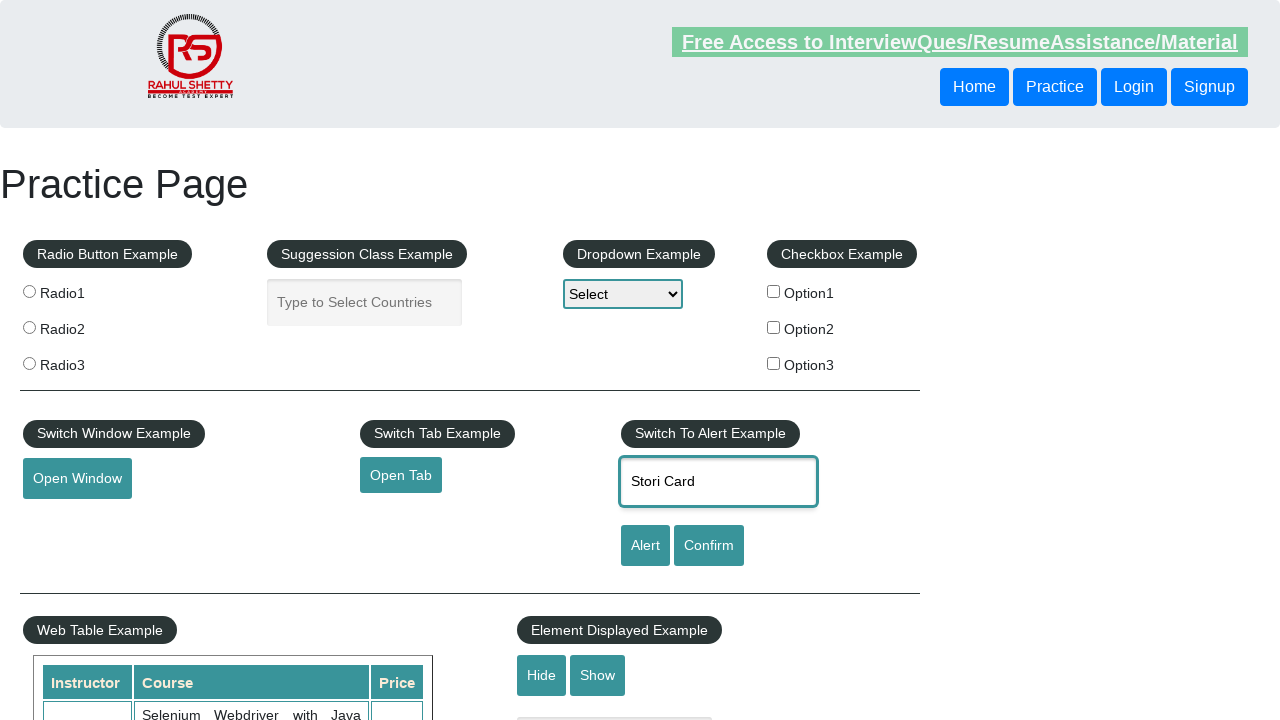

Set up dialog handler to accept alerts
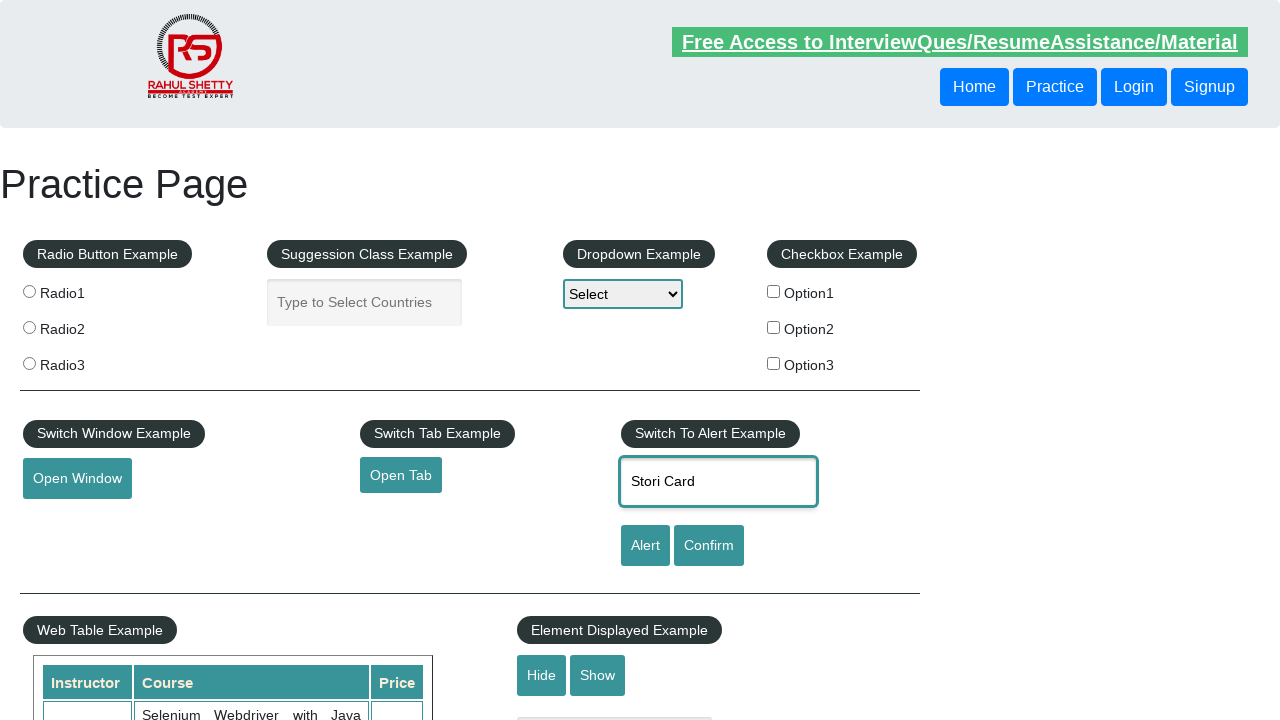

Clicked alert button to trigger alert dialog at (645, 546) on #alertbtn
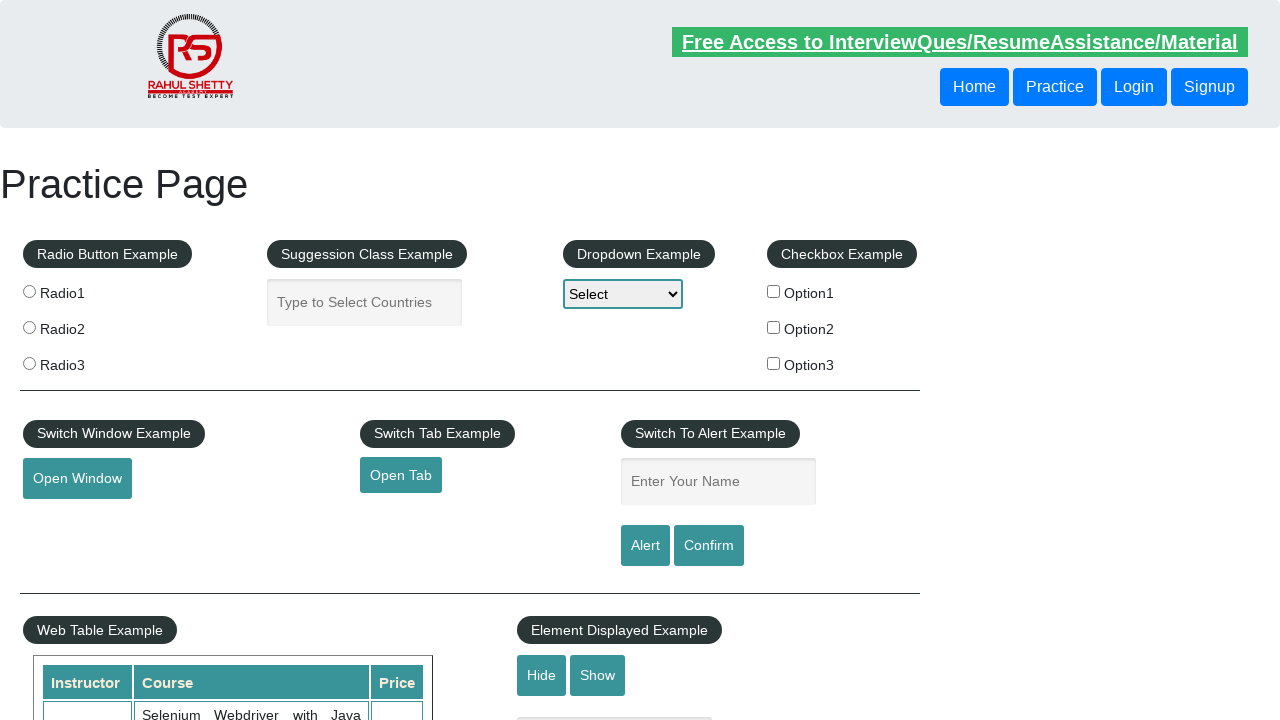

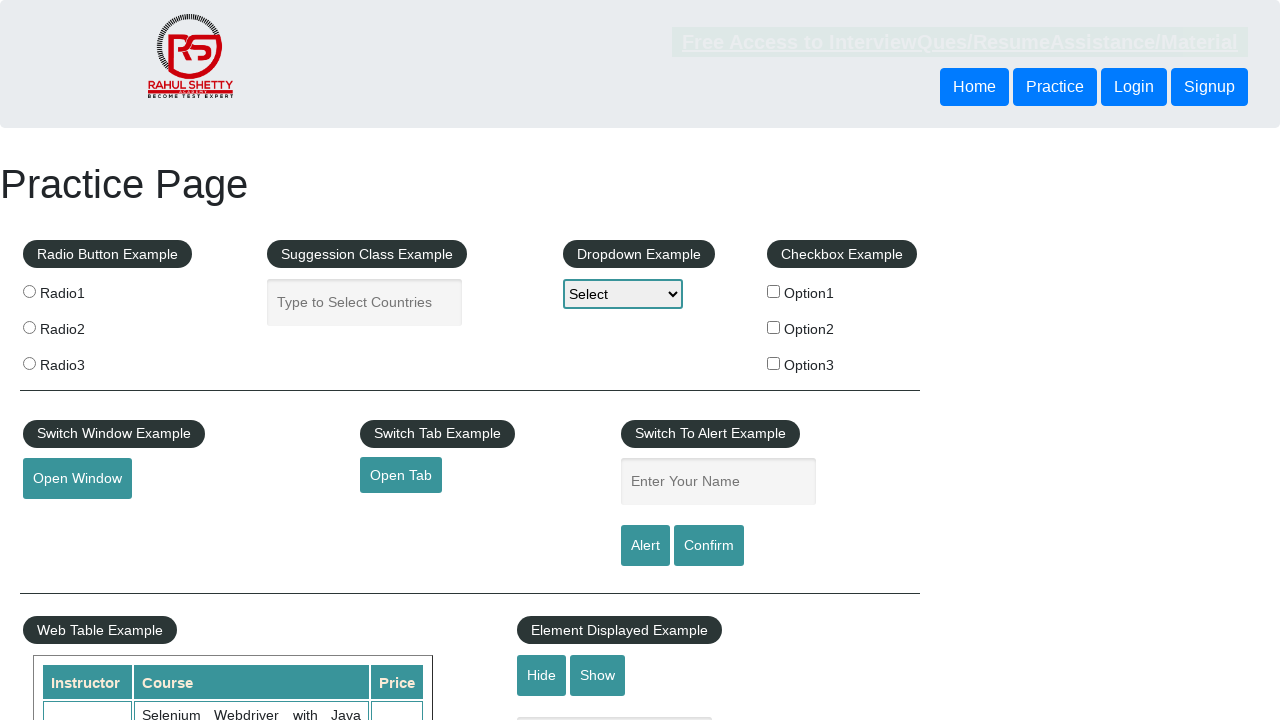